Navigates to RahulShetty Academy login page and verifies the page title matches expected value

Starting URL: https://www.rahulshettyacademy.com/loginpagePractise/

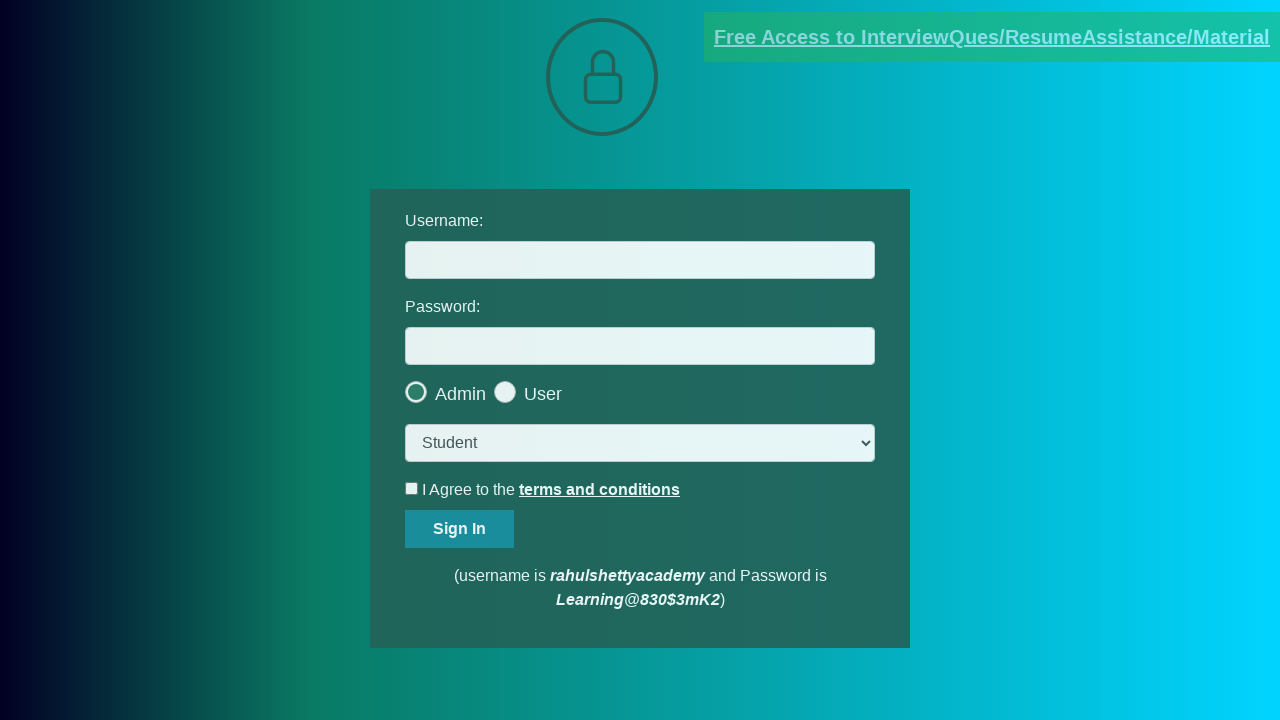

Verified page title matches 'LoginPage Practise | Rahul Shetty Academy'
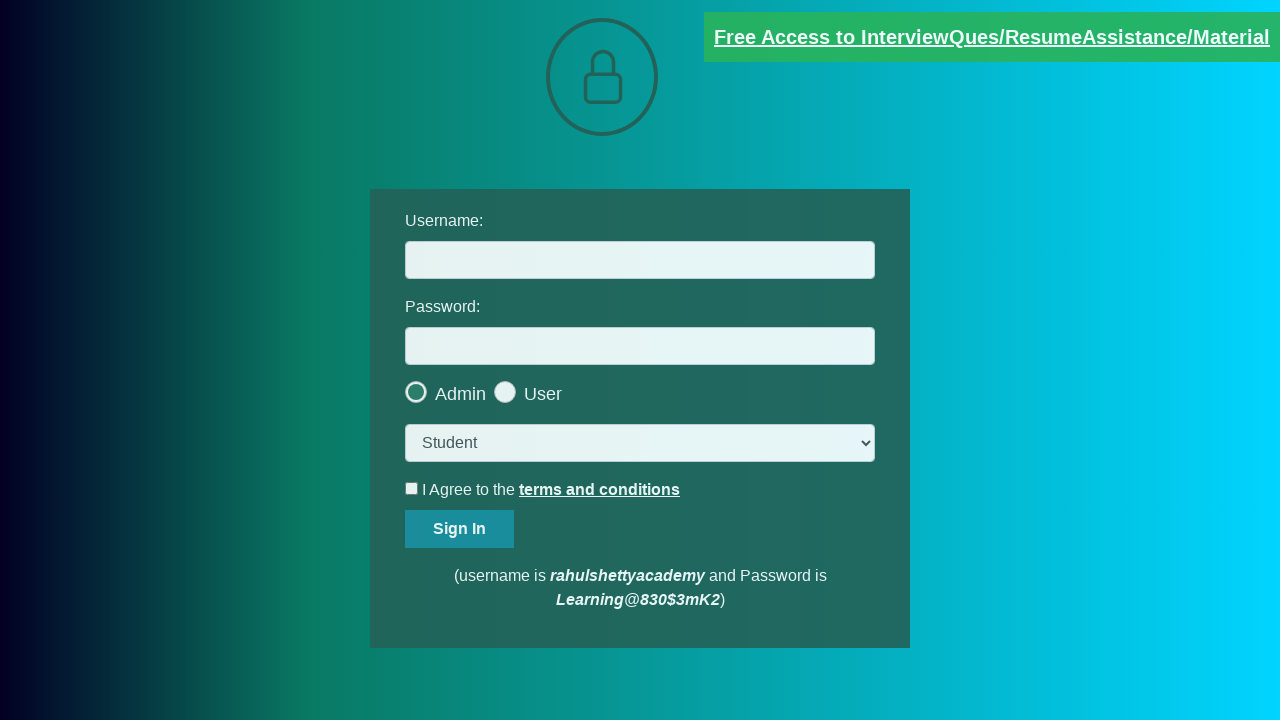

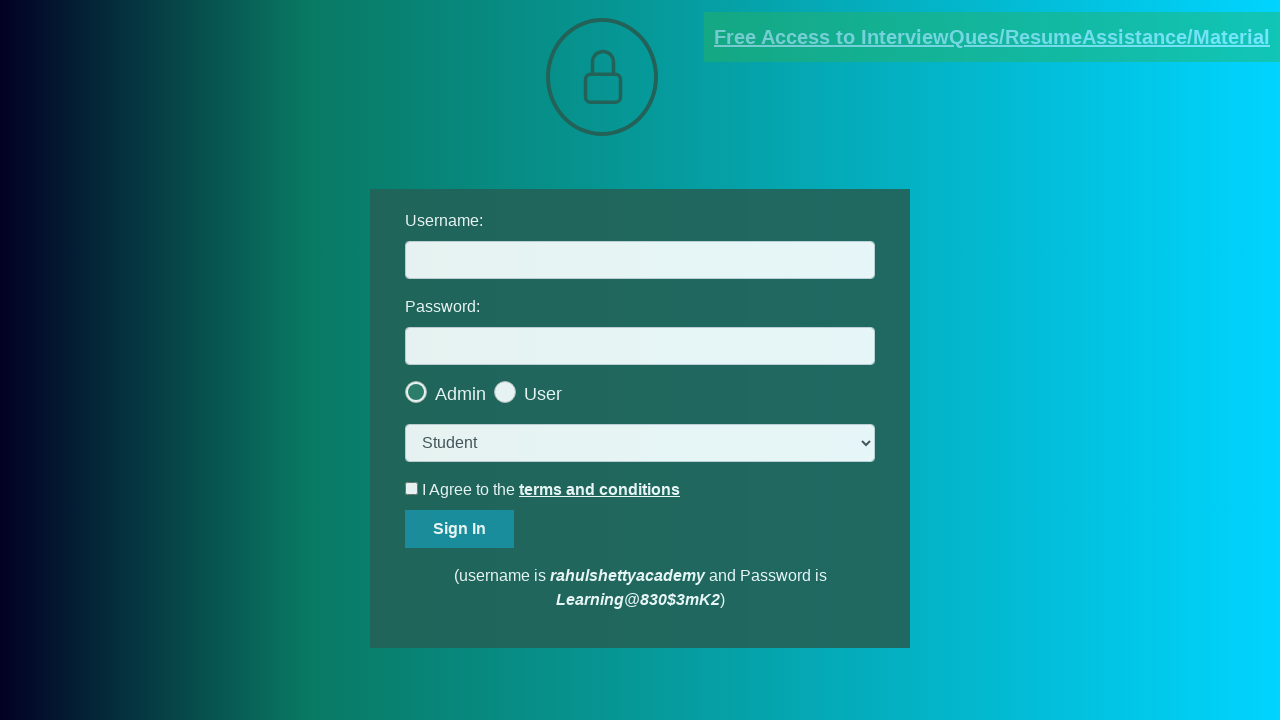